Navigates to the Alerts, Frames & Windows section and opens the Nested Frames tab

Starting URL: https://demoqa.com/elements

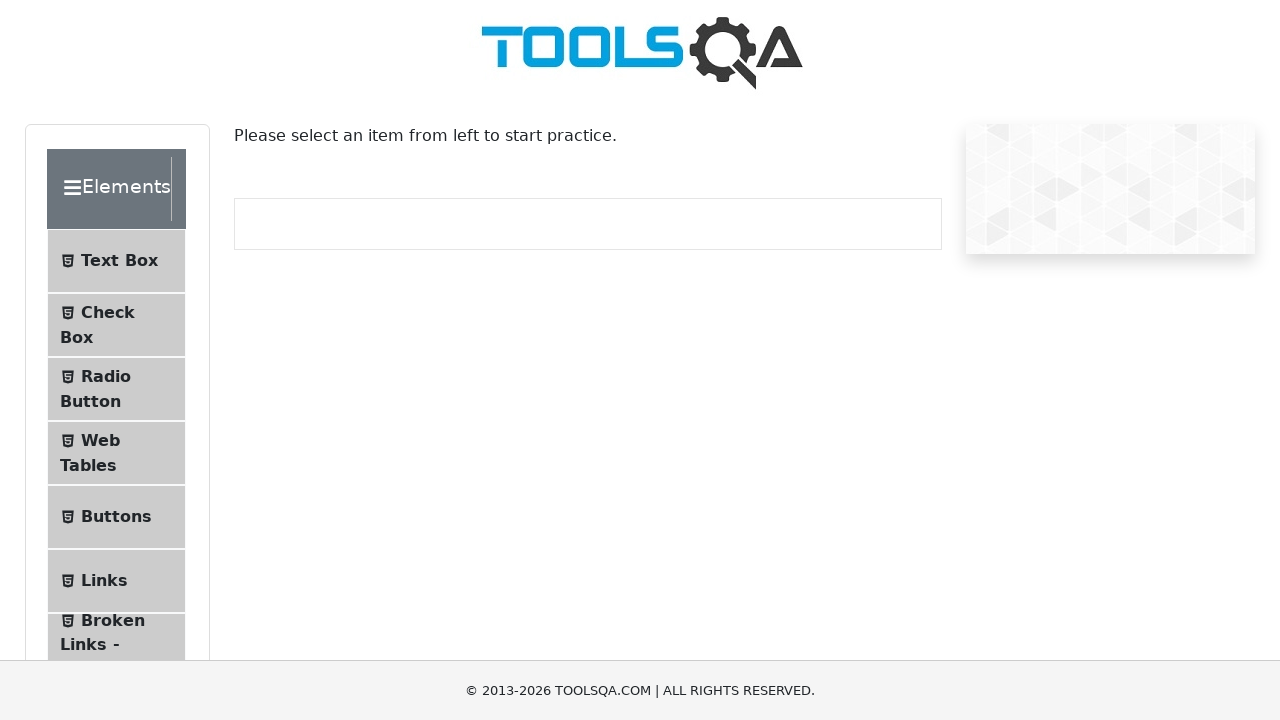

Scrolled to 'Alerts, Frame & Windows' section
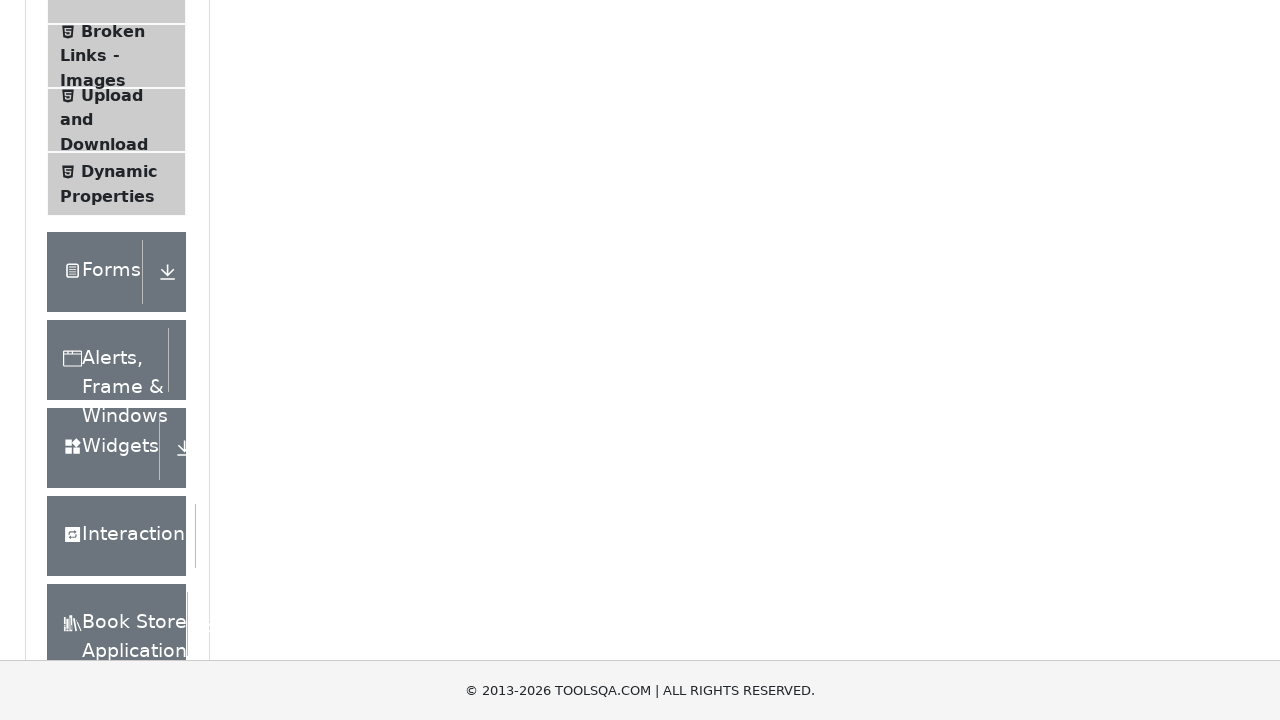

Clicked 'Alerts, Frame & Windows' section at (126, 360) on div.element-group:has-text('Alerts, Frame & Windows')
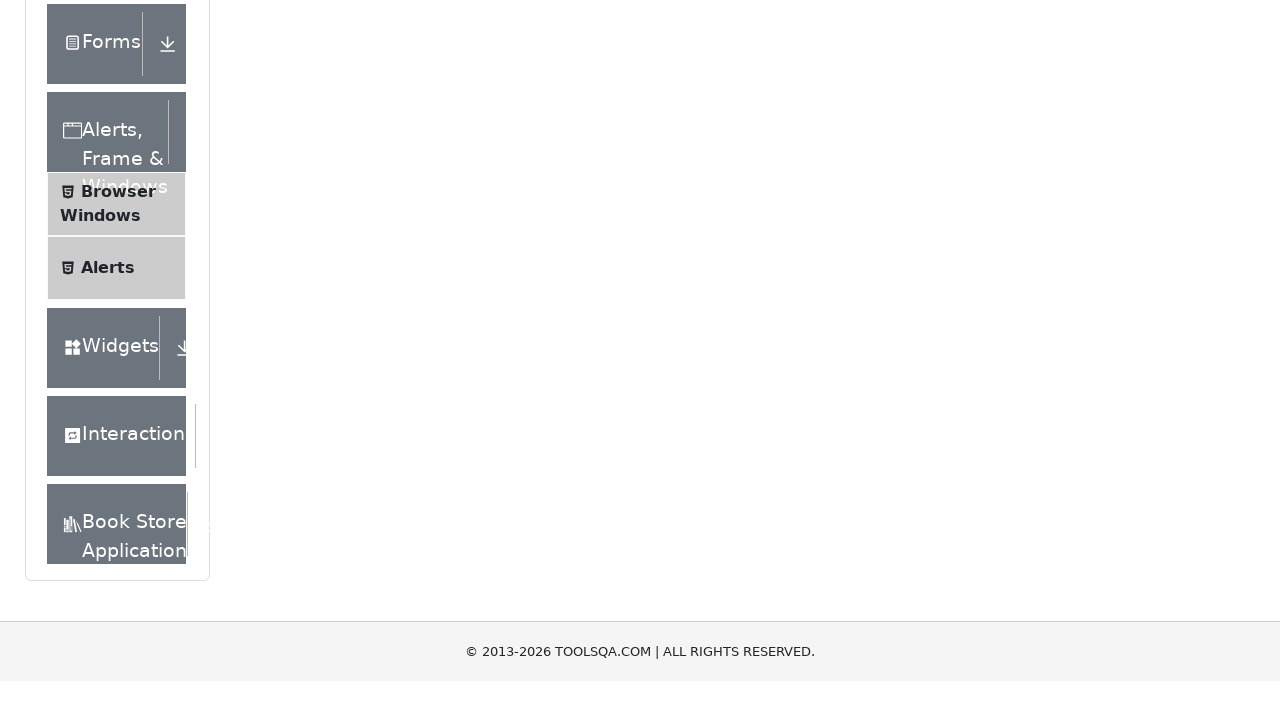

Clicked 'Nested Frames' tab at (113, 388) on text=Nested Frames
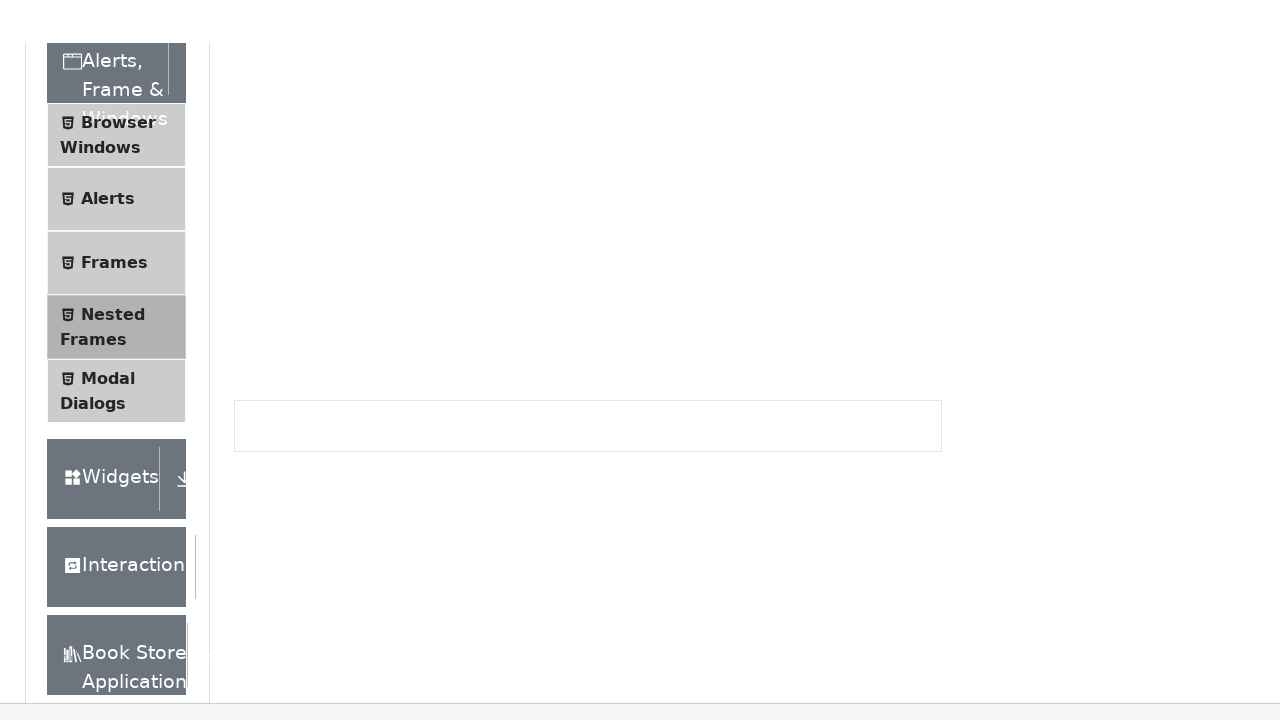

Nested frames page loaded successfully
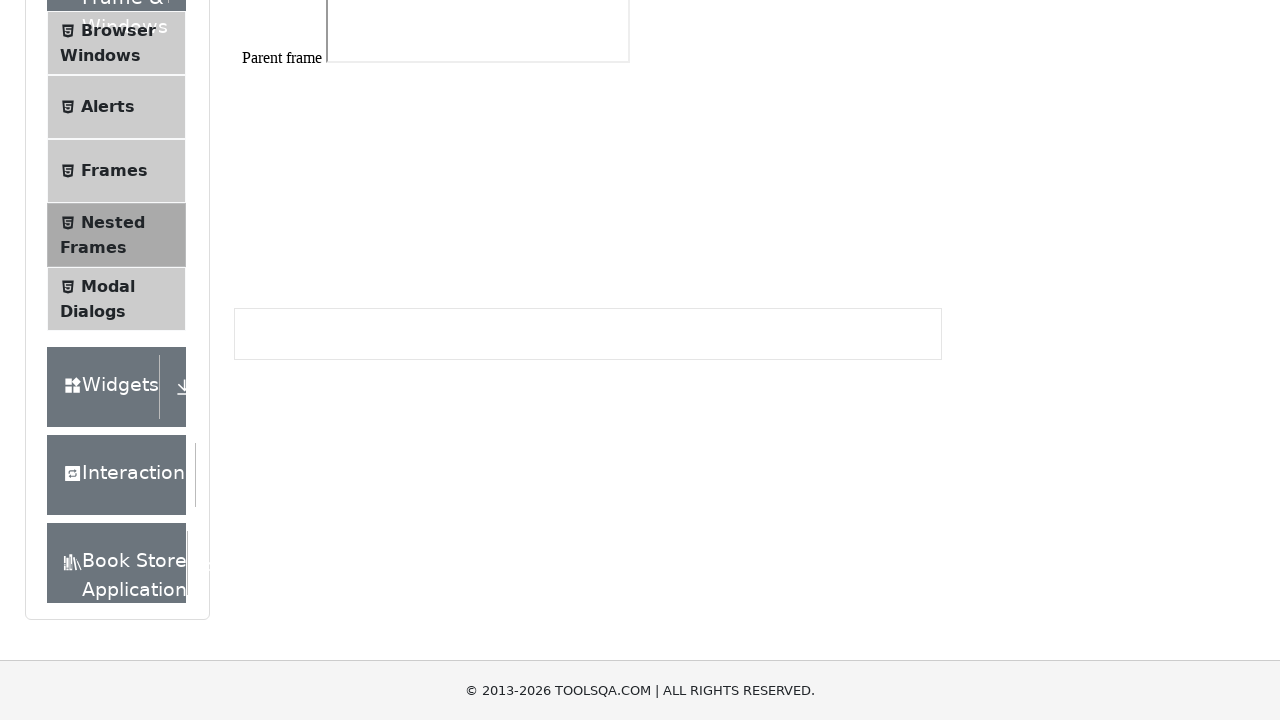

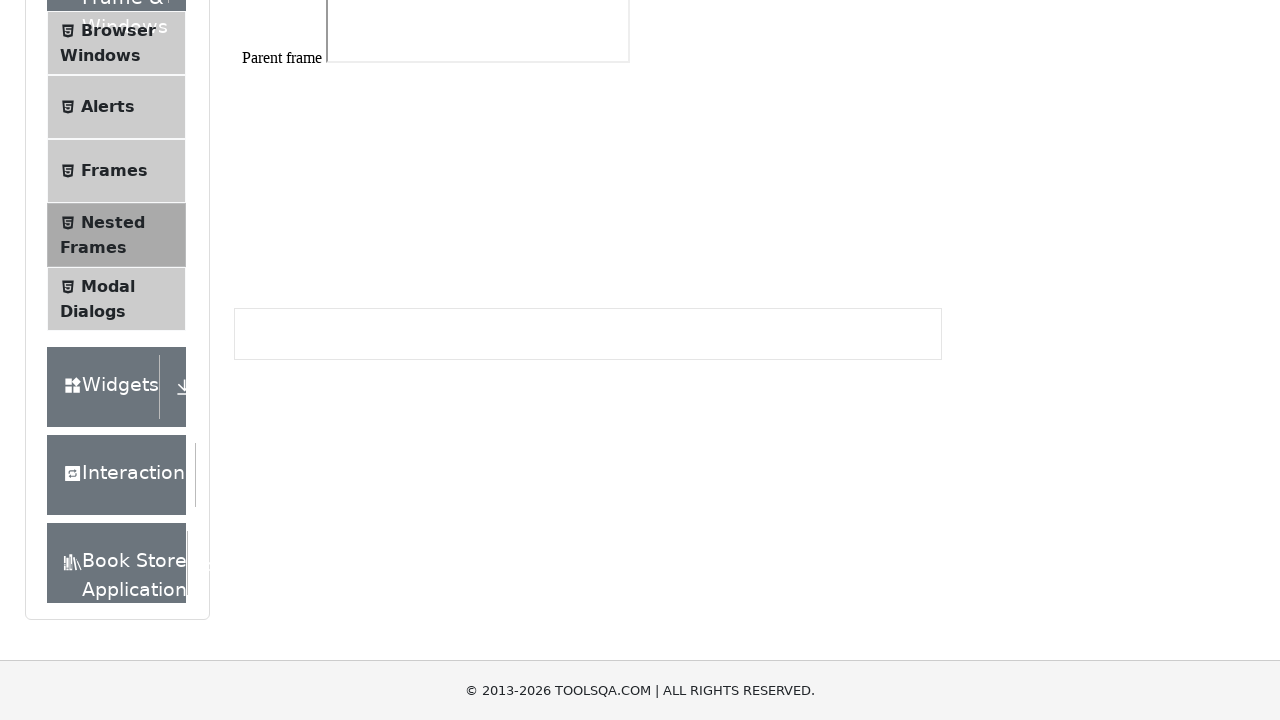